Tests web table functionality on DemoQA by adding a new record with personal information, editing an existing record's salary and department, and then deleting the record.

Starting URL: https://demoqa.com

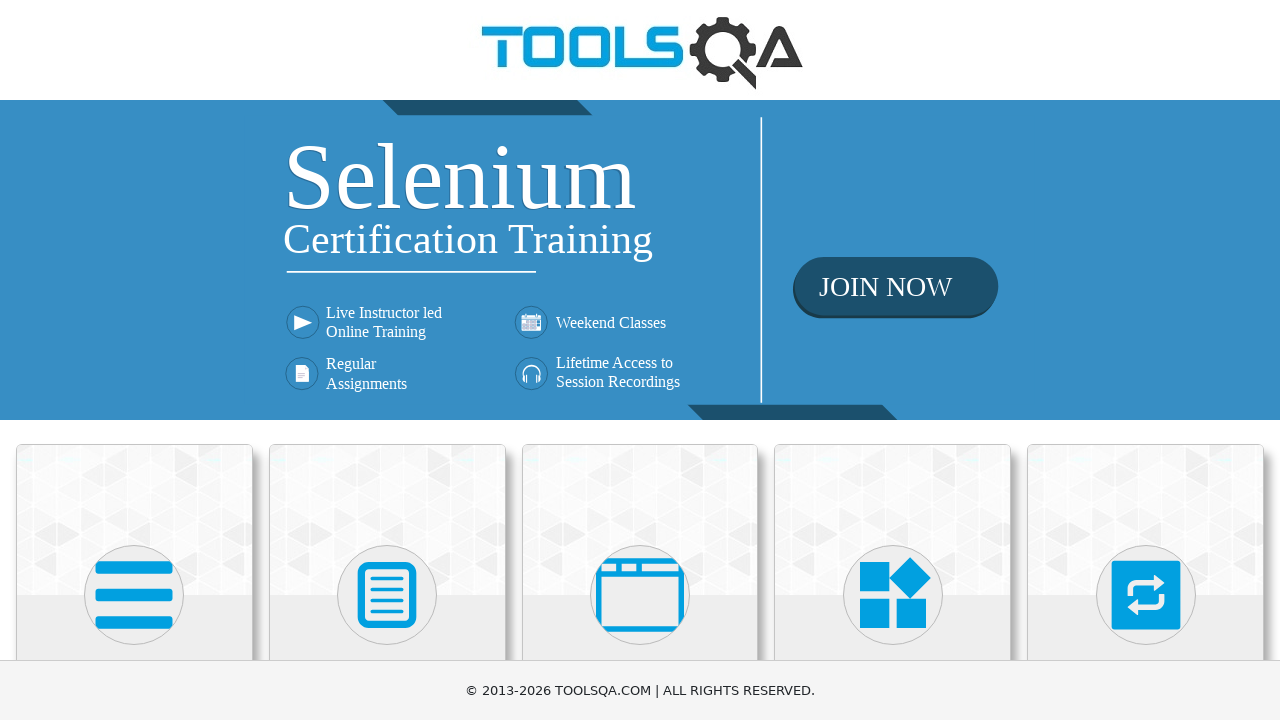

Scrolled page down by 360 pixels for visibility
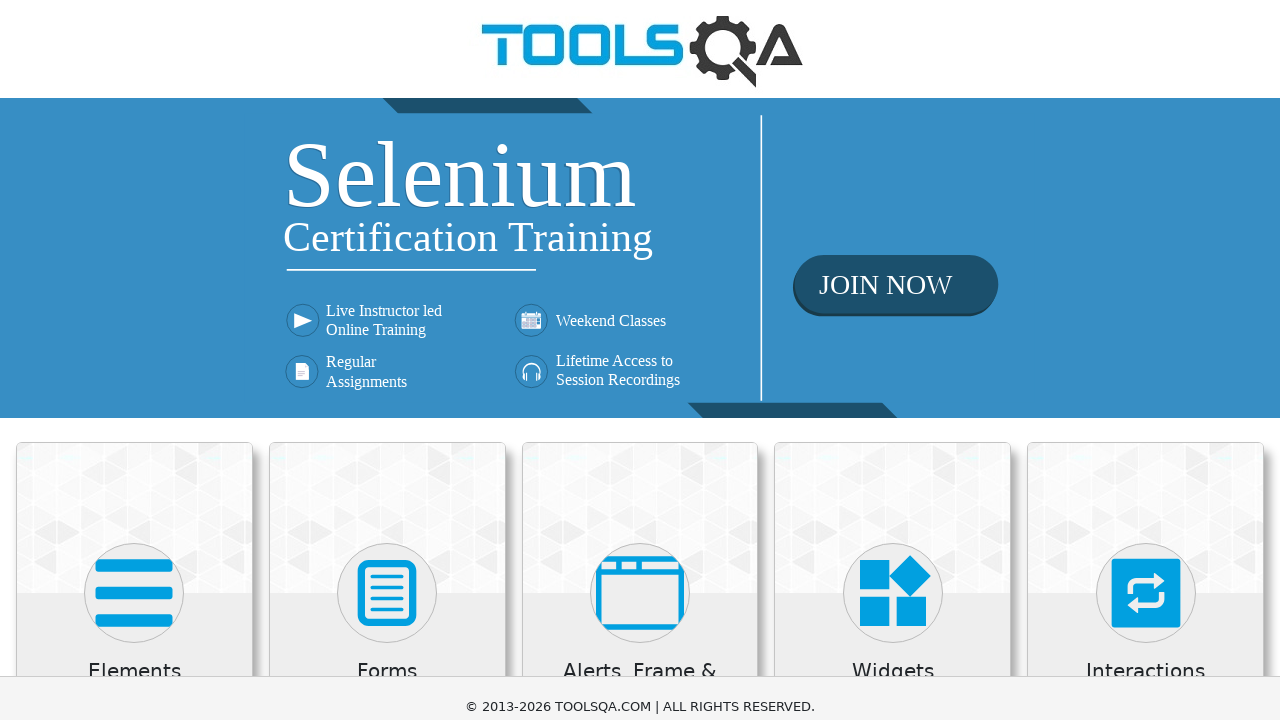

Clicked on Elements menu at (134, 313) on xpath=//h5[text()='Elements']
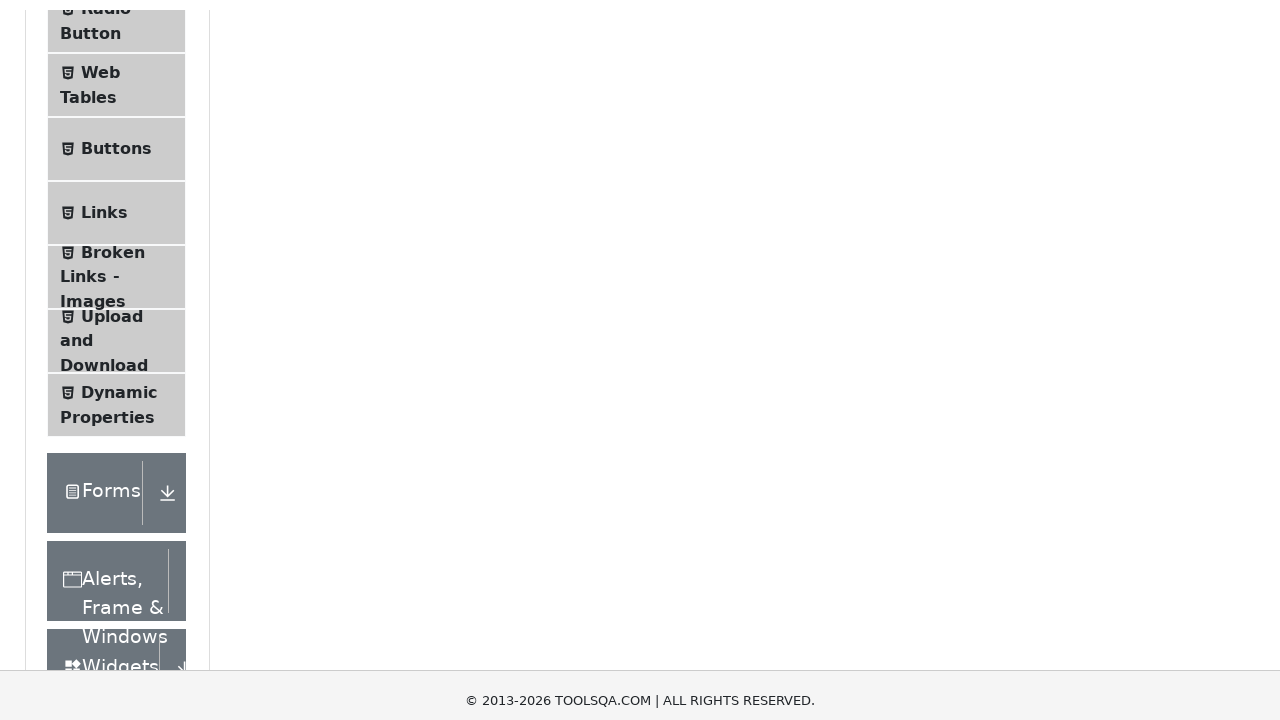

Clicked on Web Tables submenu at (100, 348) on xpath=//span[text()='Web Tables']
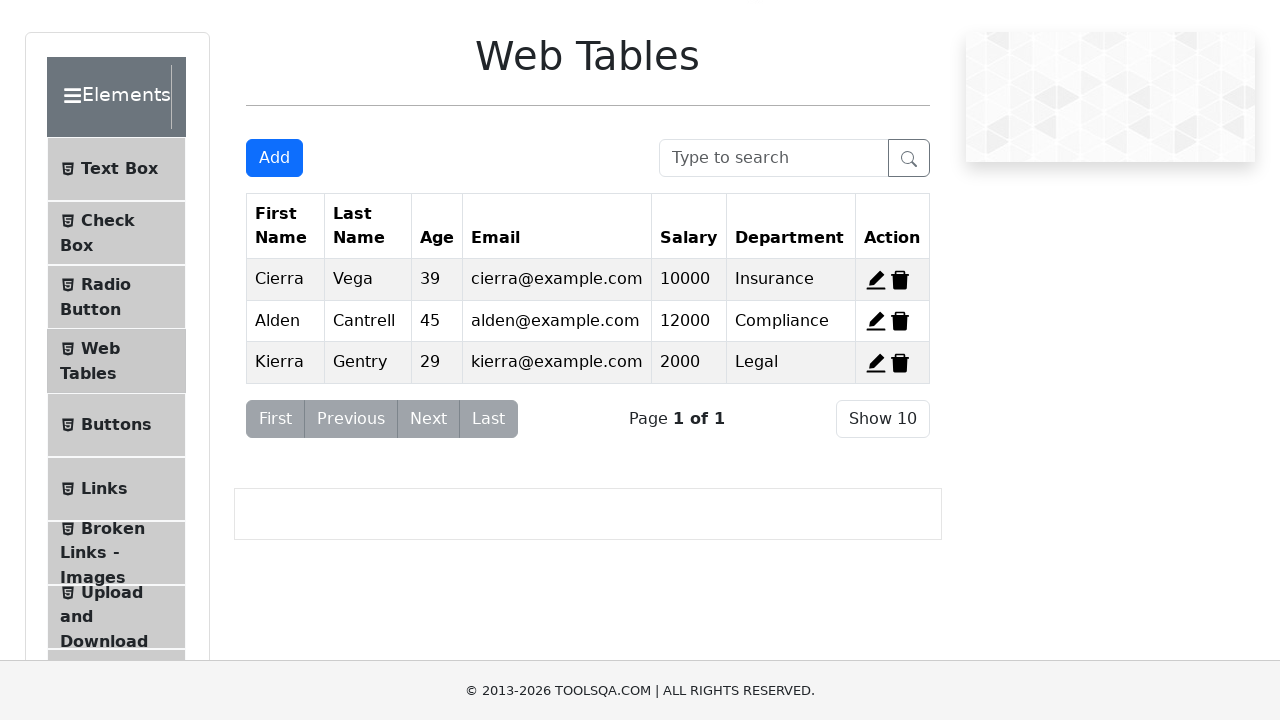

Clicked Add New Record button at (274, 158) on #addNewRecordButton
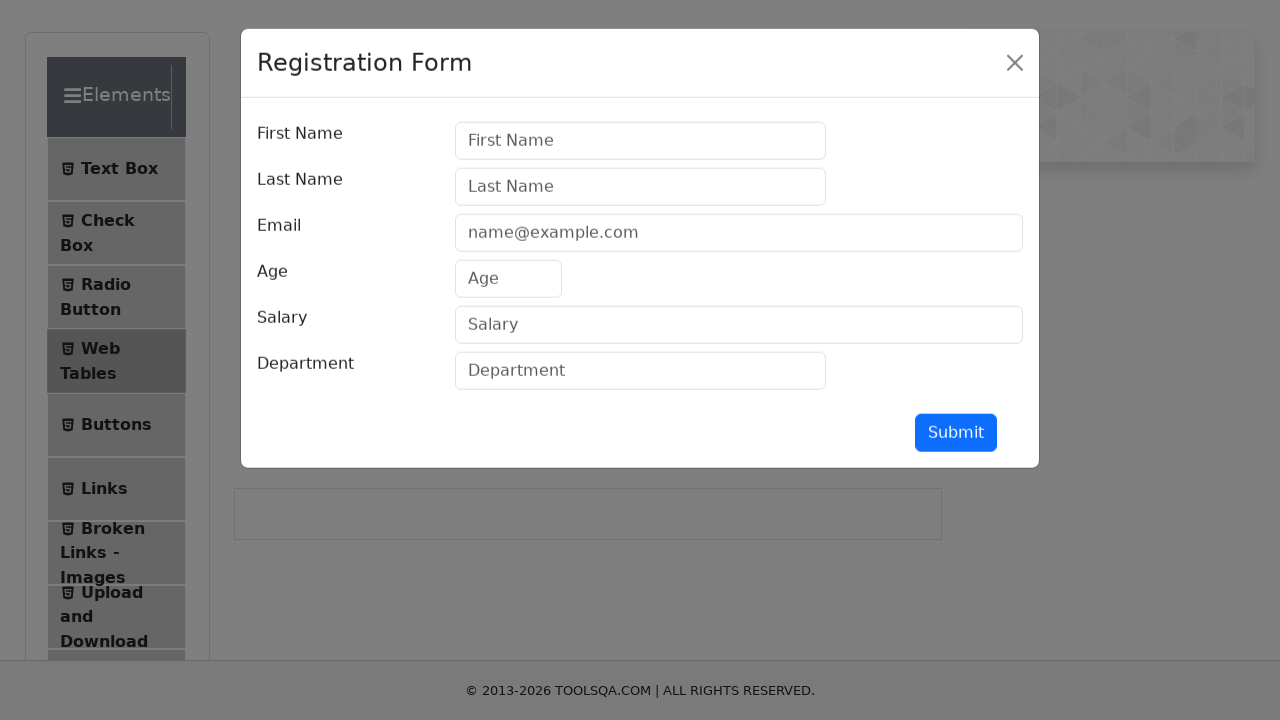

Filled first name field with 'Lucia' on #firstName
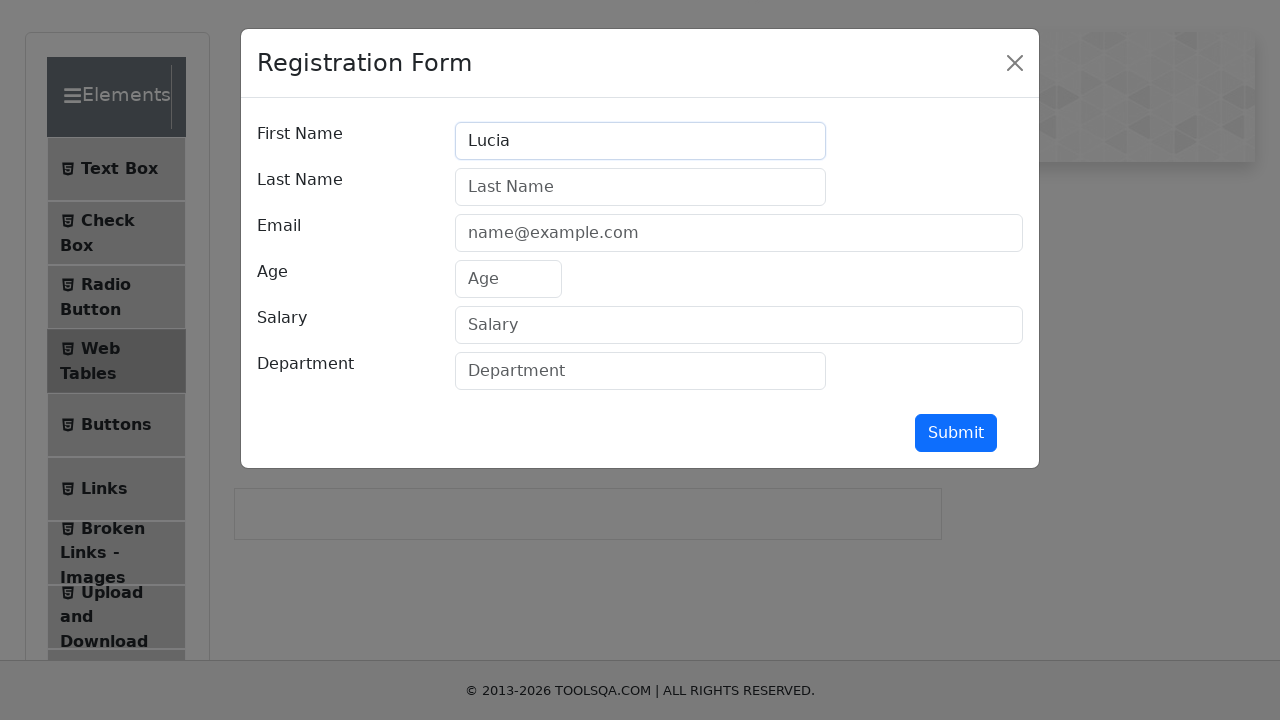

Filled last name field with 'Rizac' on #lastName
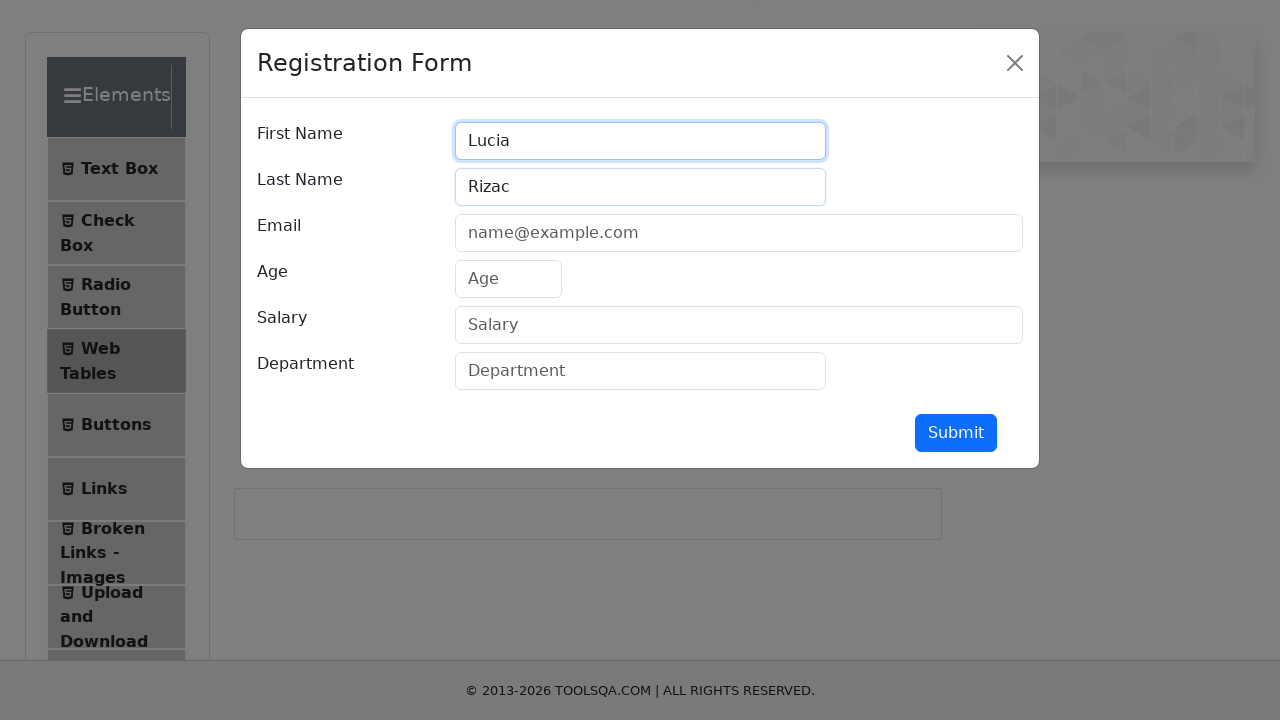

Filled email field with 'luciarizac@yahoo.com' on #userEmail
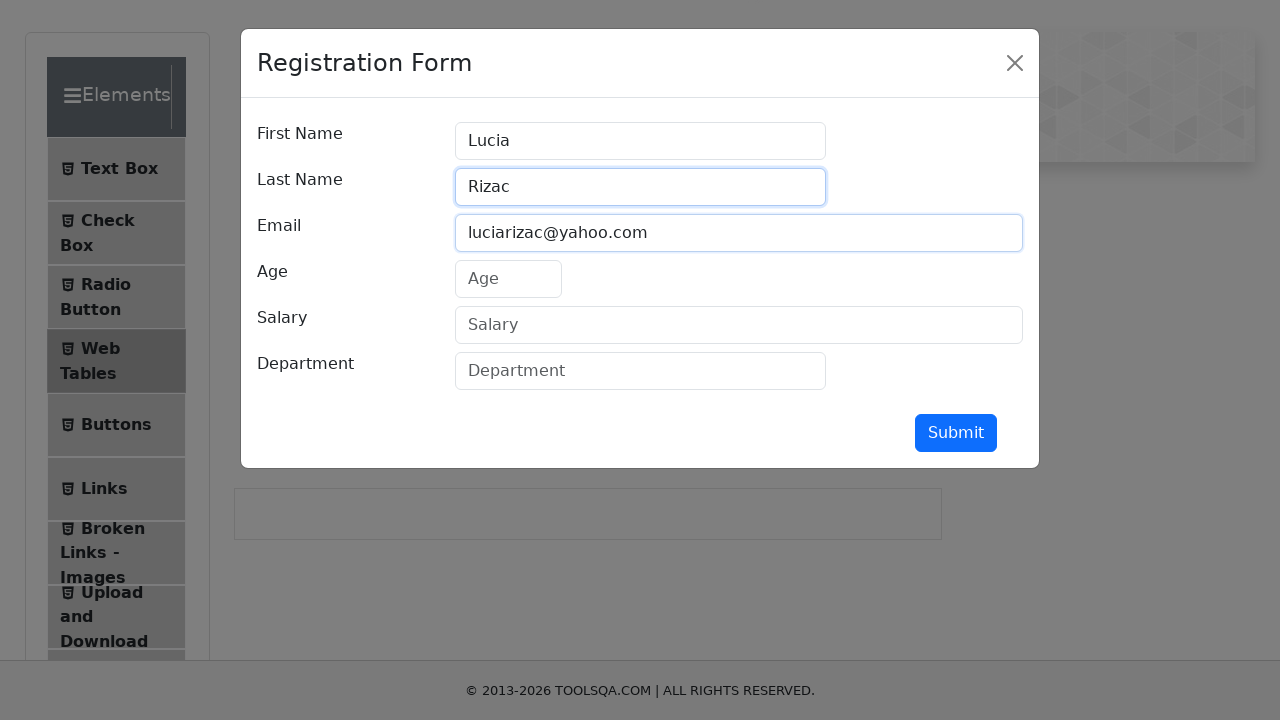

Filled age field with '28' on #age
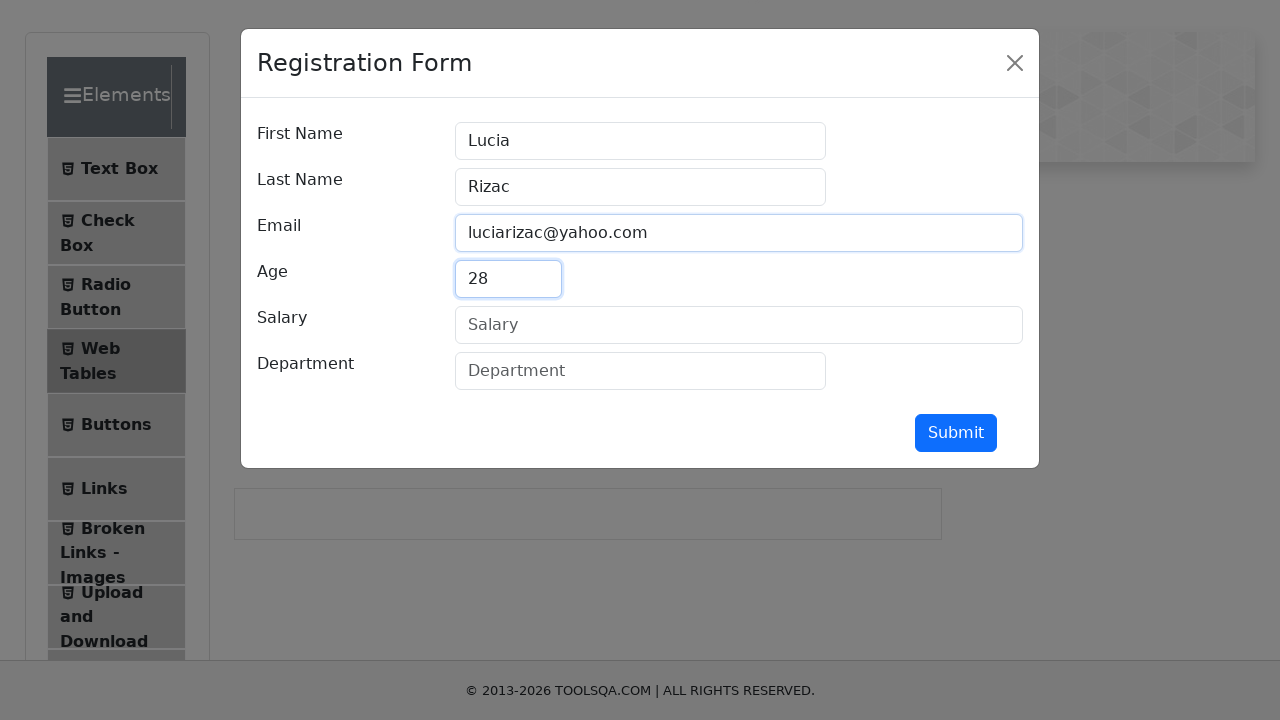

Filled salary field with '4000000000' on #salary
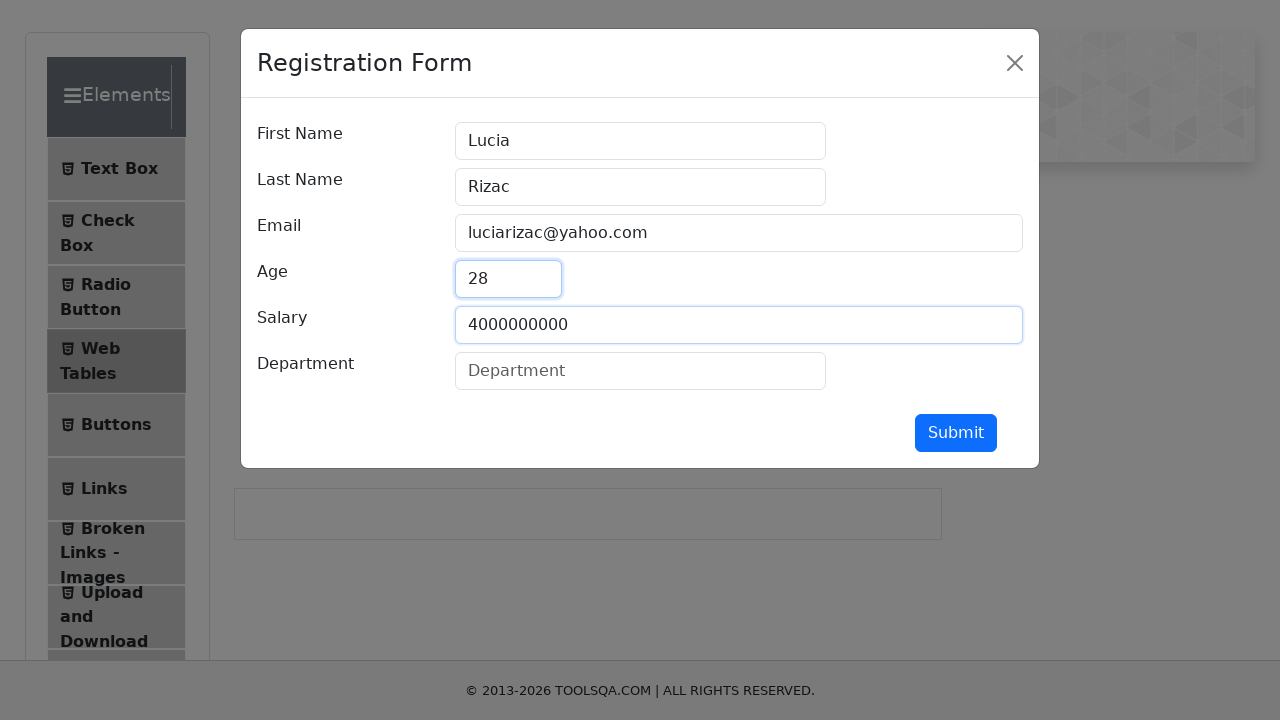

Filled department field with 'Testare Manuala' on #department
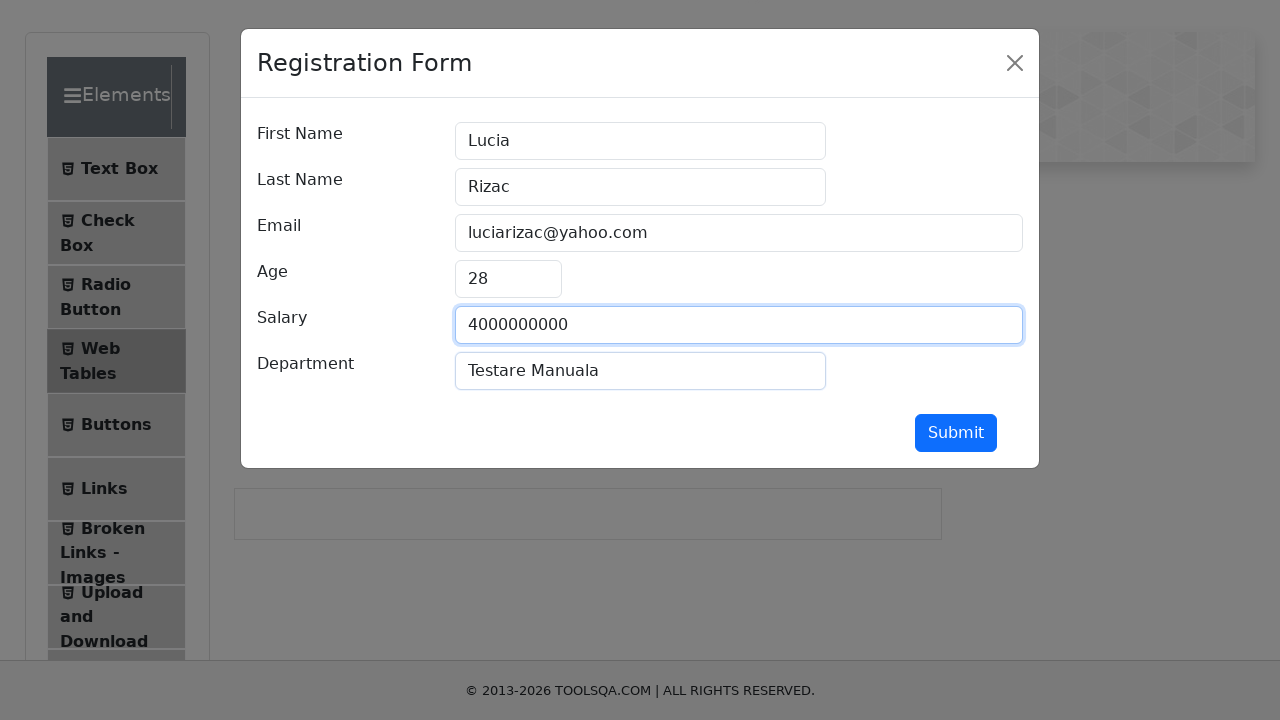

Submitted the new record form at (956, 433) on #submit
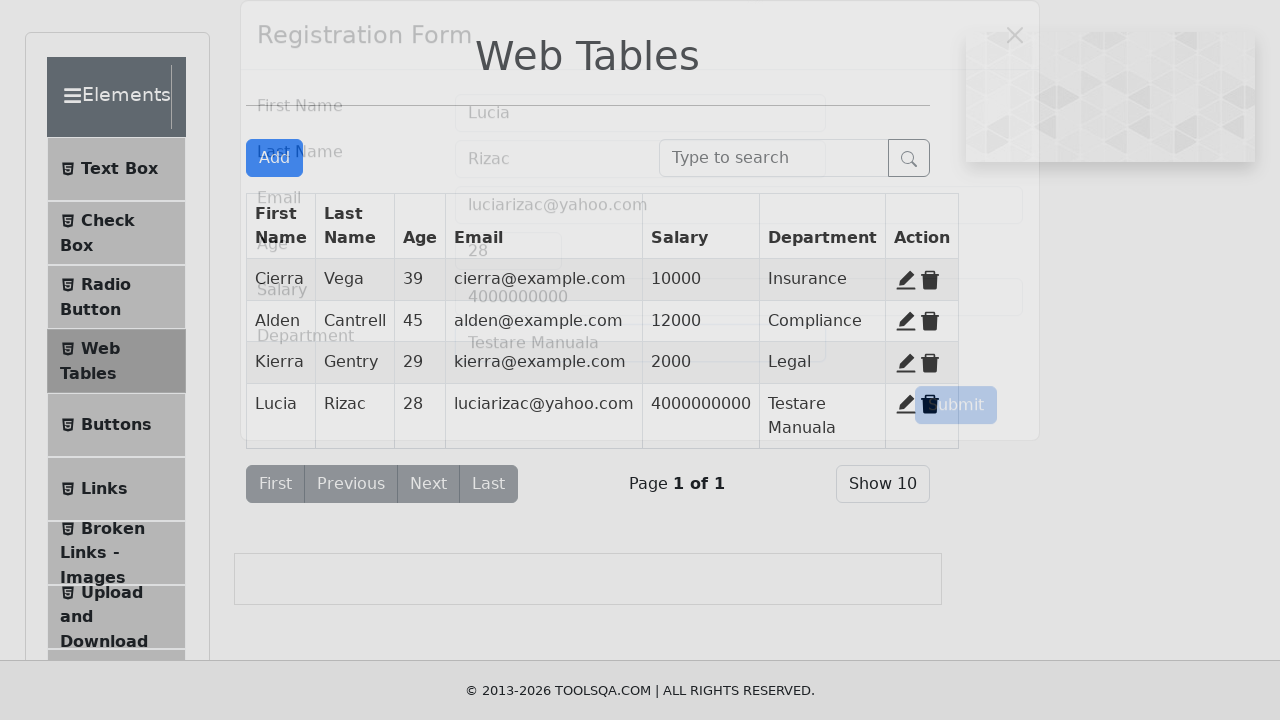

Clicked edit button for record 4 at (906, 404) on #edit-record-4
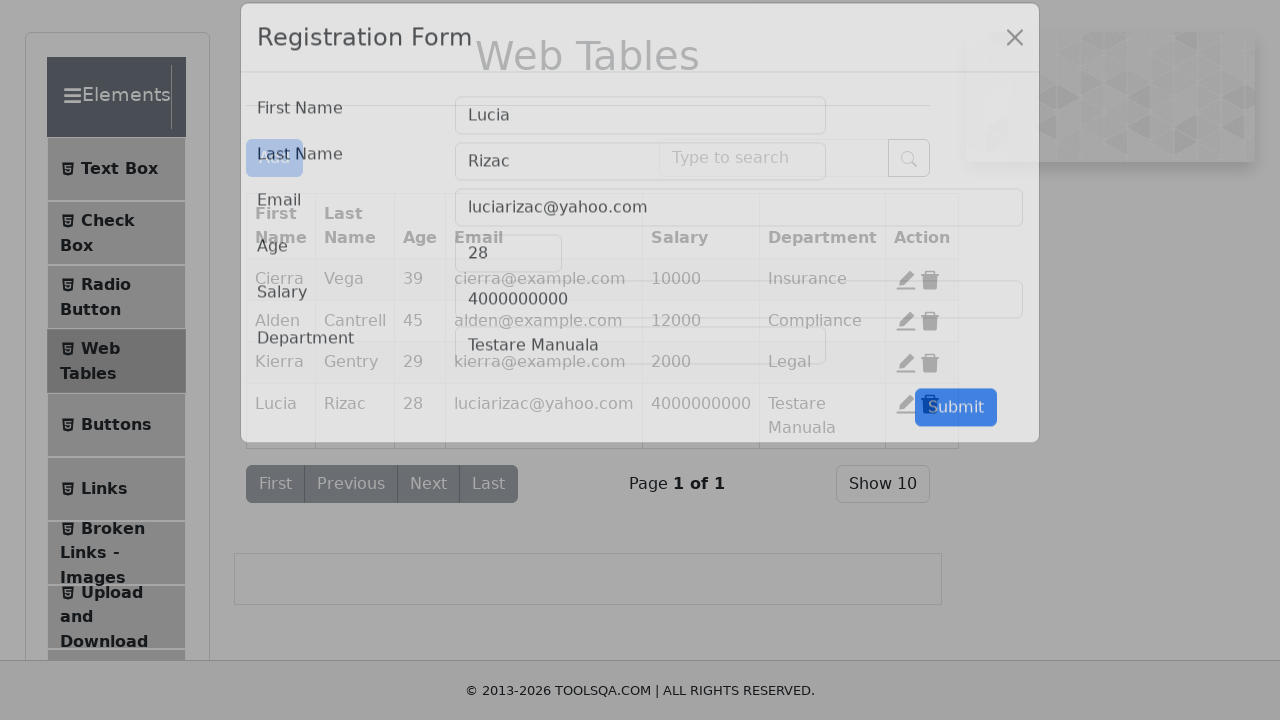

Cleared salary field on #salary
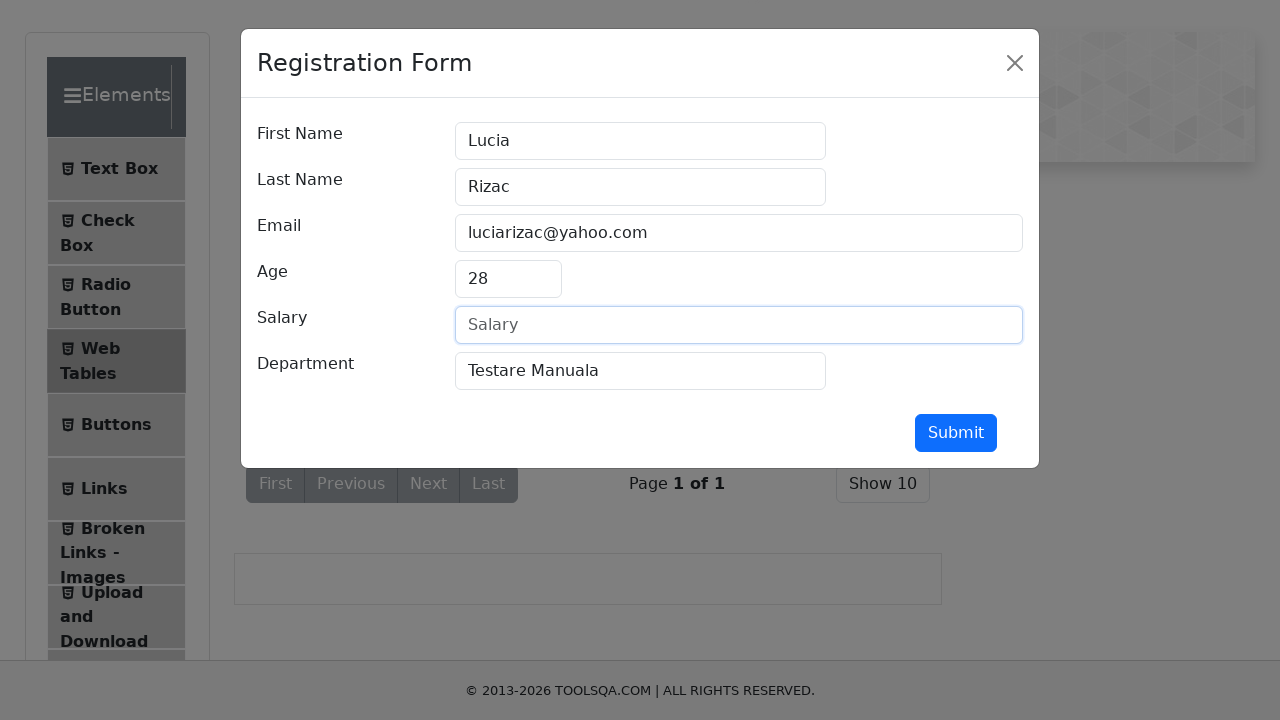

Filled salary field with '90000000000000' on #salary
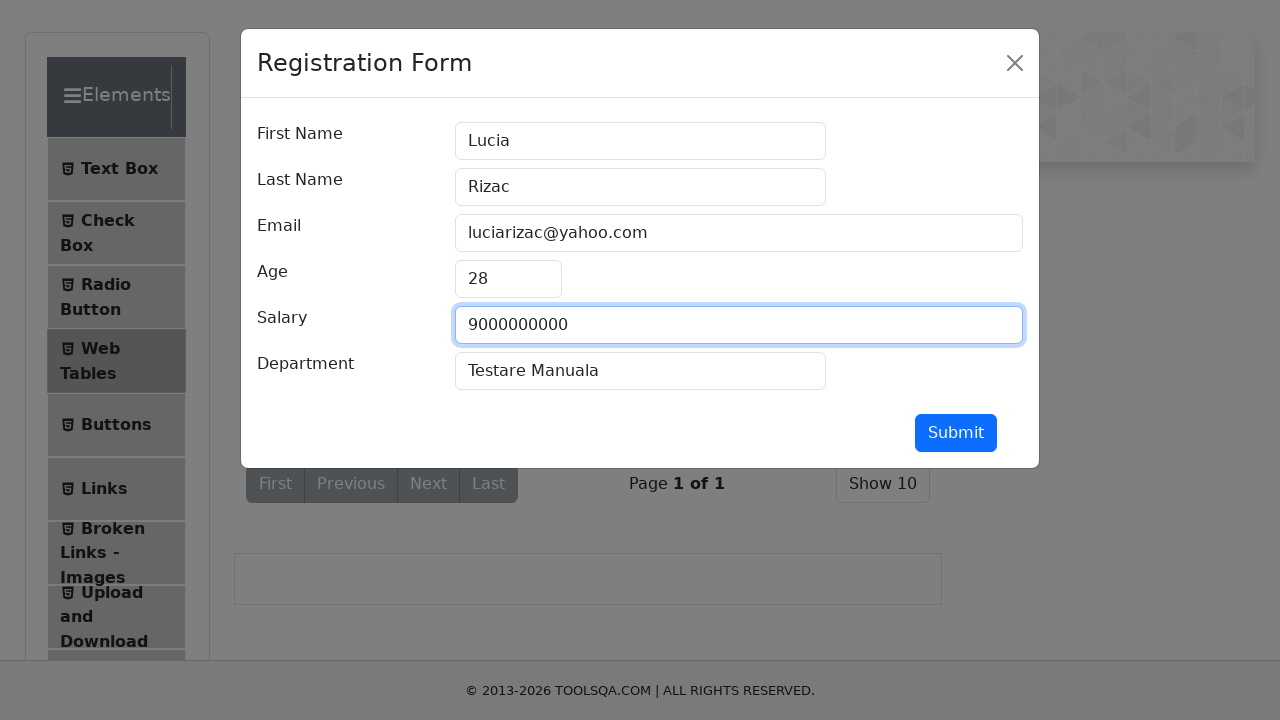

Cleared department field on #department
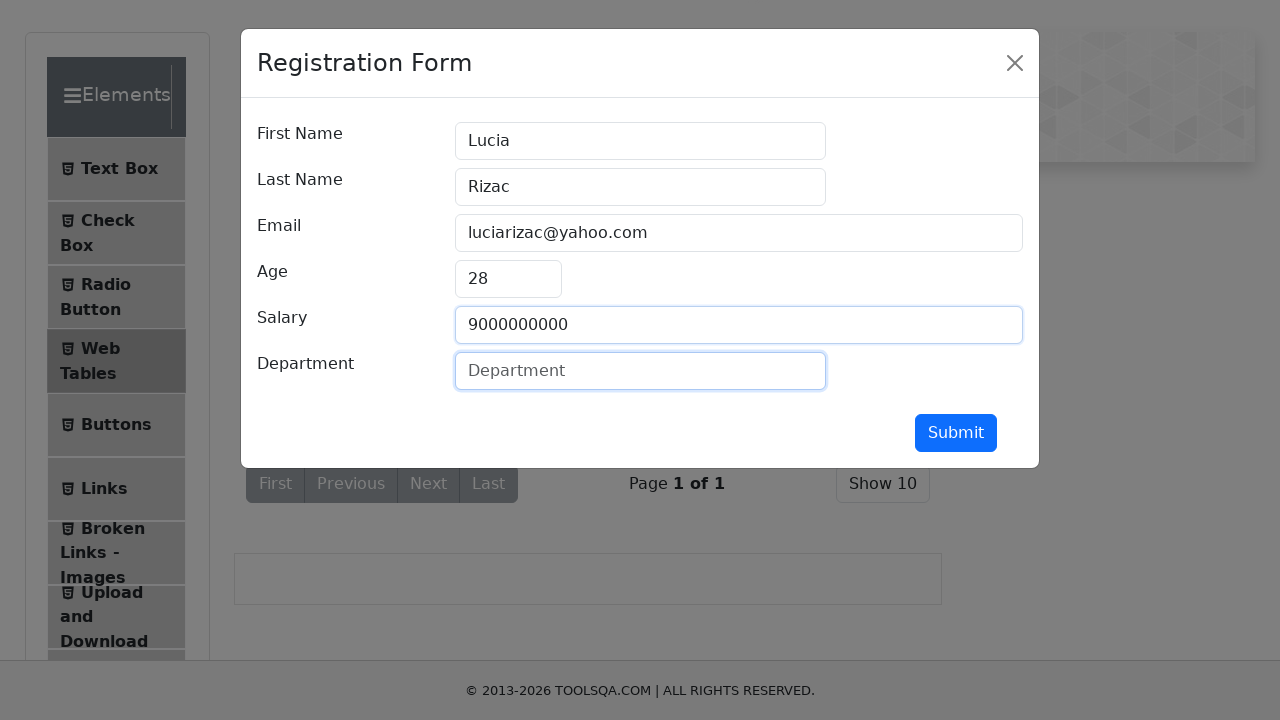

Filled department field with 'Testare Automata' on #department
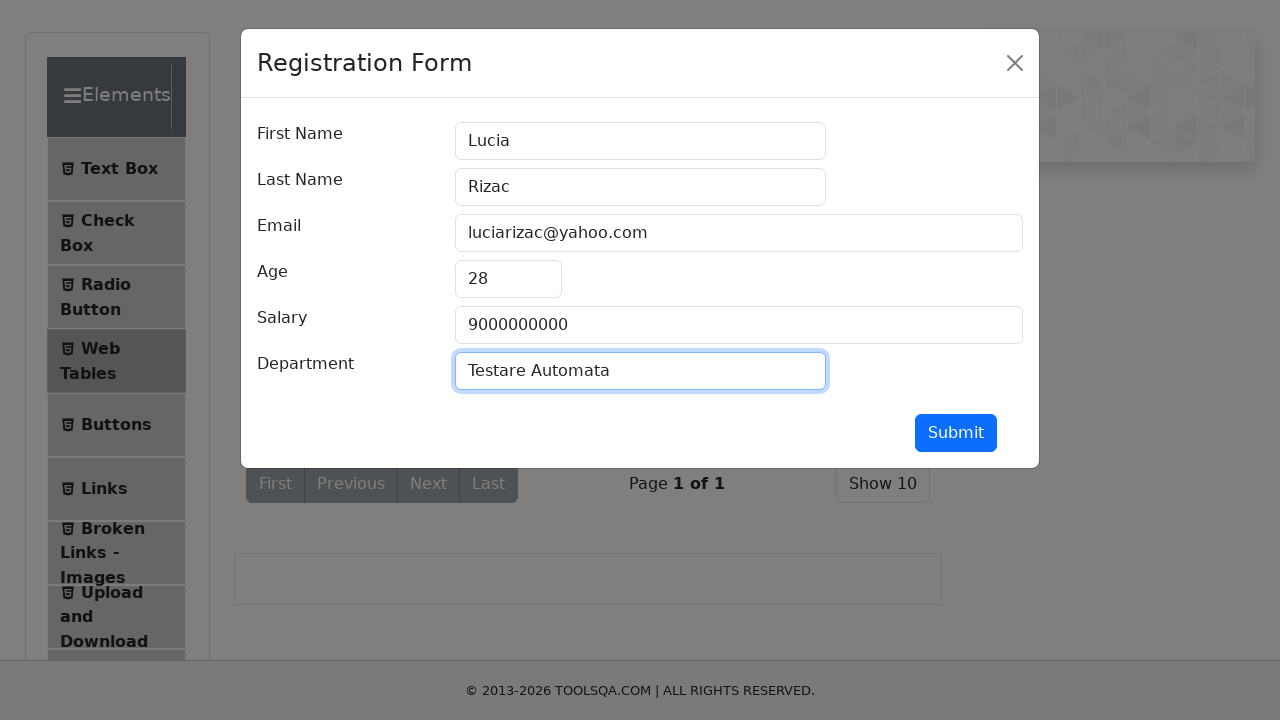

Submitted the edited record at (956, 433) on #submit
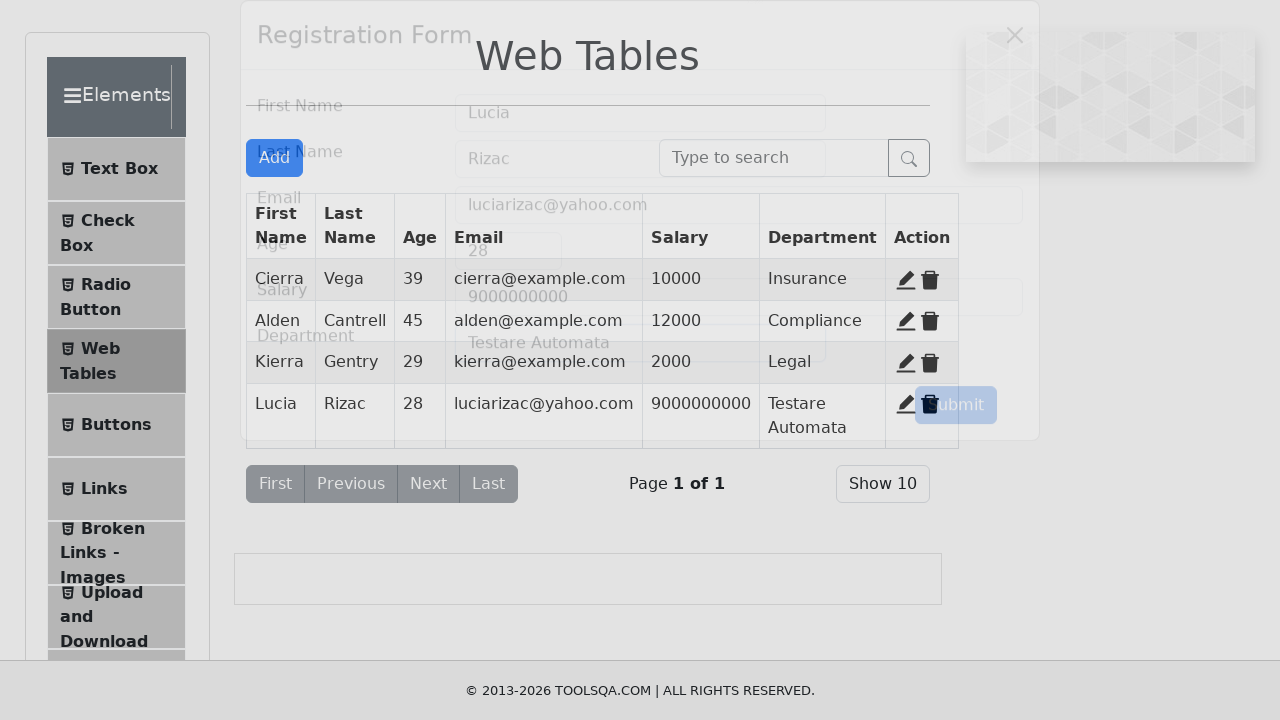

Clicked delete button for record 4 at (930, 404) on #delete-record-4
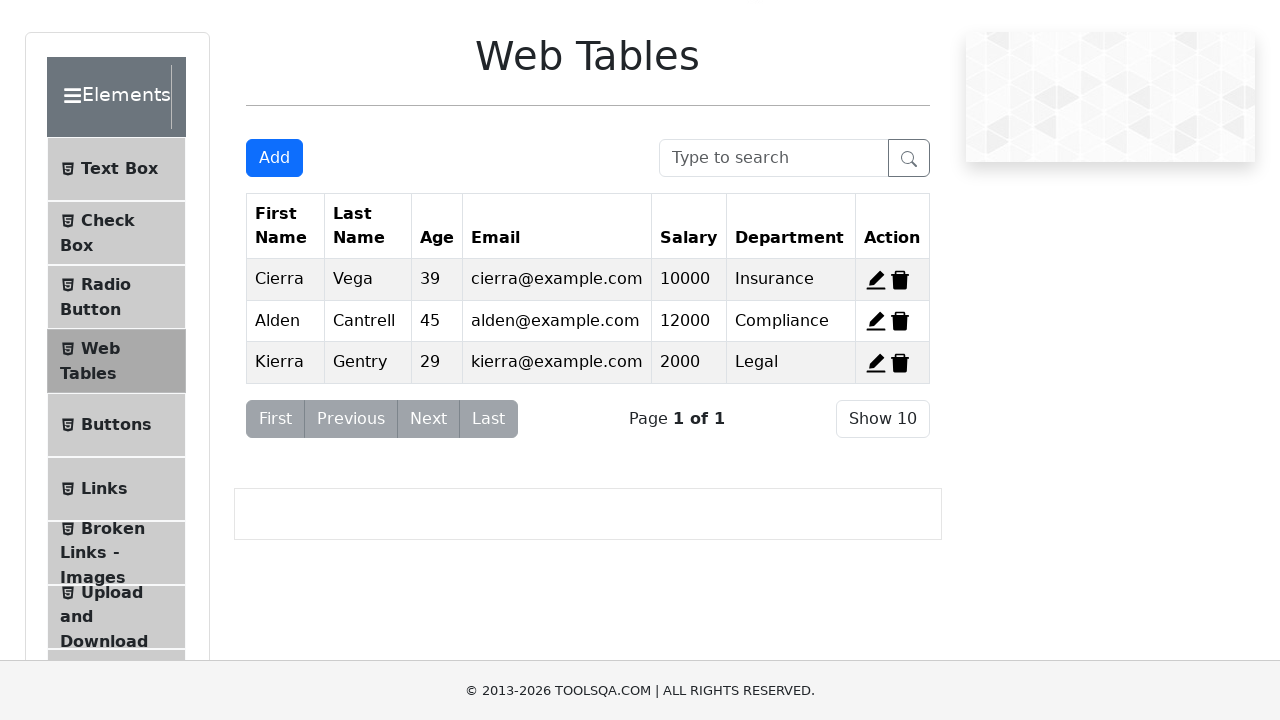

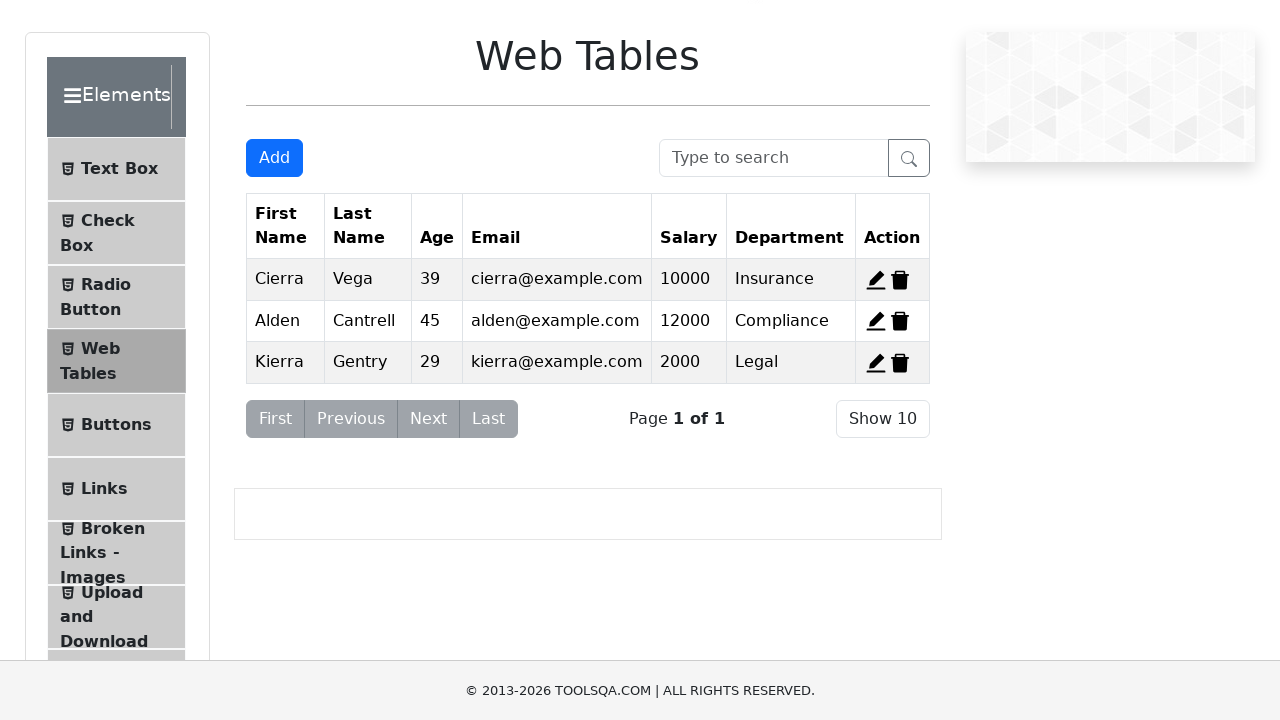